Interacts with a Cognos report viewer by selecting options from multiple cascading dropdown menus (year, region, establishment type, establishment) and submitting the form to generate a report.

Starting URL: http://cognos.deis.cl/ibmcognos/cgi-bin/cognos.cgi?b_action=cognosViewer&ui.action=run&ui.object=/content/folder%5B@name=%27PUB%27%5D/folder%5B@name=%27REPORTES%27%5D/folder%5B@name=%27Atenciones%20de%20Urgencia%27%5D/report%5B@name=%27Atenciones%20Urgencia%20-%20Vista%20por%20semanas%20-%20Servicios%27%5D&ui.name=Atenciones%20Urgencia%20-%20Vista%20por%20semanas%20-%20Servicios&run.outputFormat=&run.prompt=true#

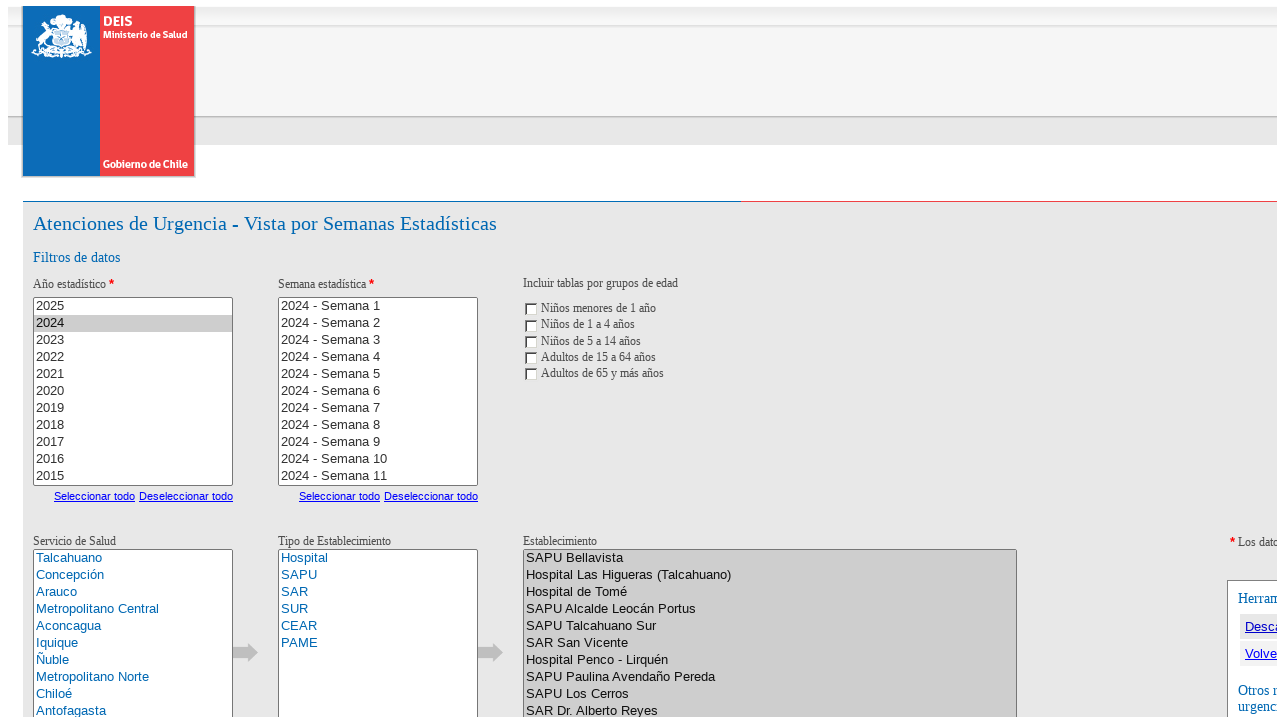

Waited 5 seconds for Cognos report page to load
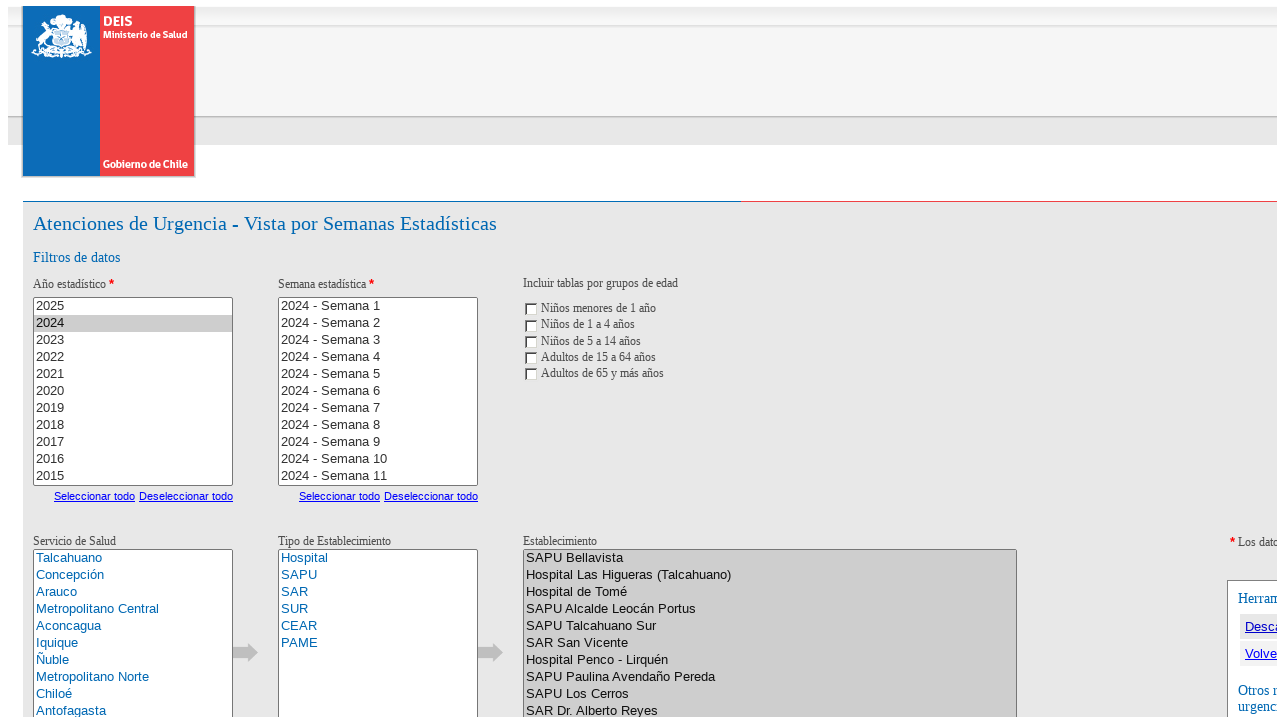

Year dropdown selector became available
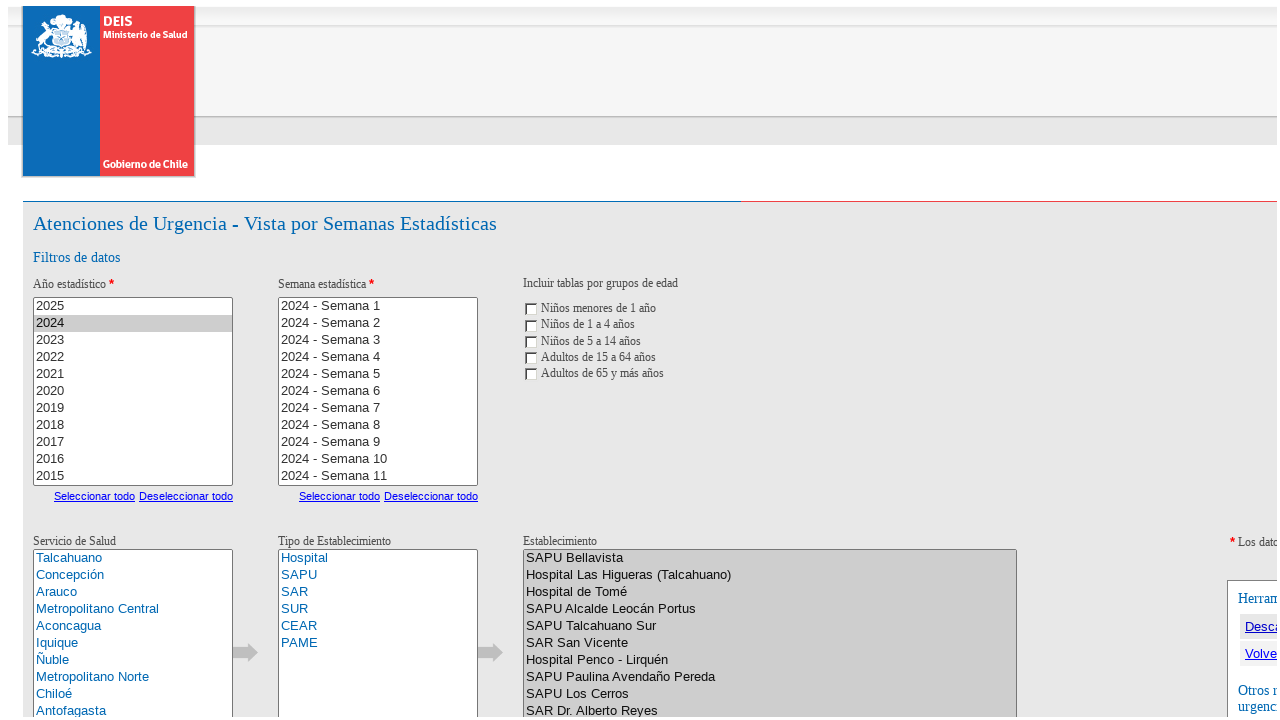

Selected first option from year dropdown on xpath=/html/body/form[1]/table/tbody/tr[3]/td/div/div[1]/table/tbody/tr/td/div[2
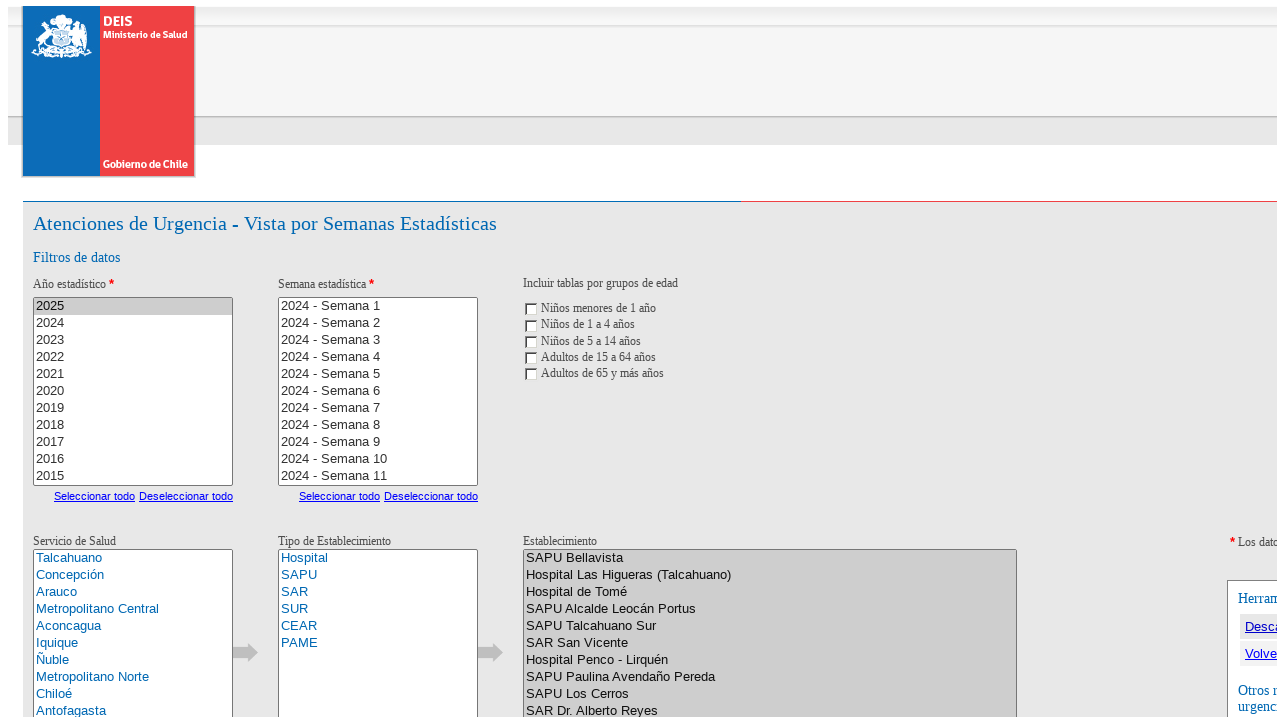

Waited for year selection to process
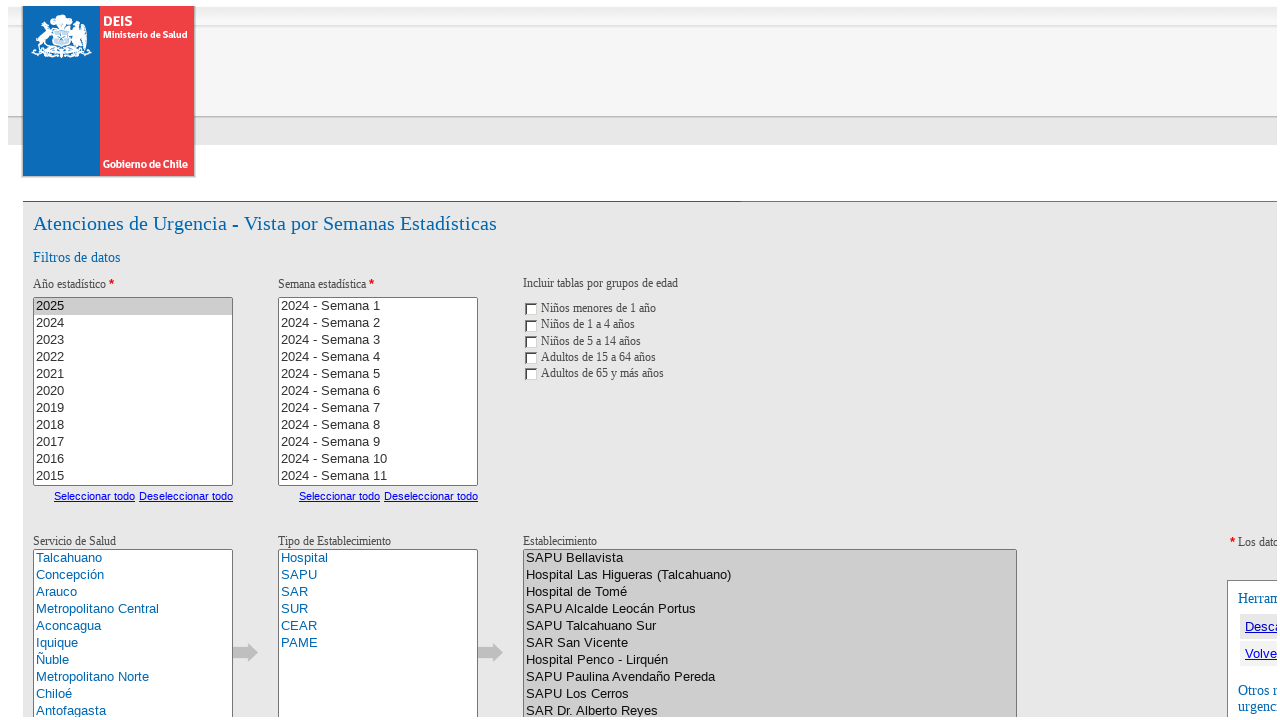

Region dropdown selector became available
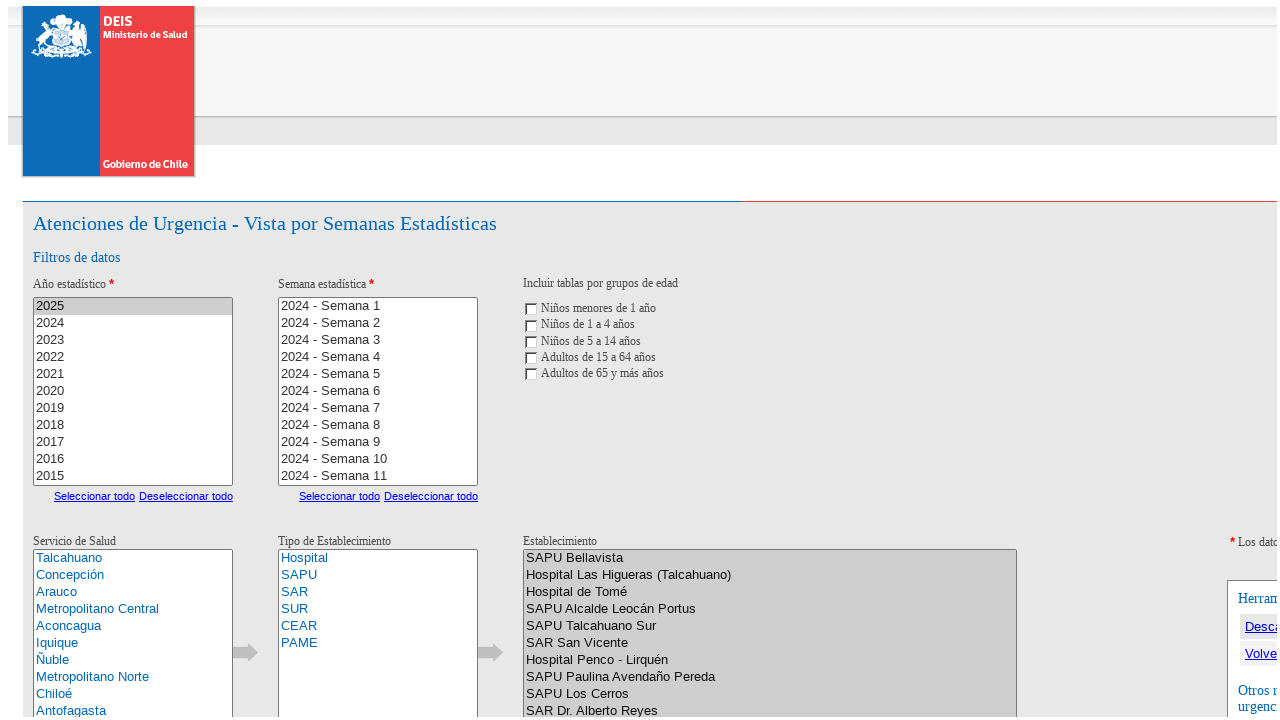

Selected first option from region dropdown on xpath=/html/body/form[1]/table/tbody/tr[3]/td/div/div[1]/table/tbody/tr/td/div[2
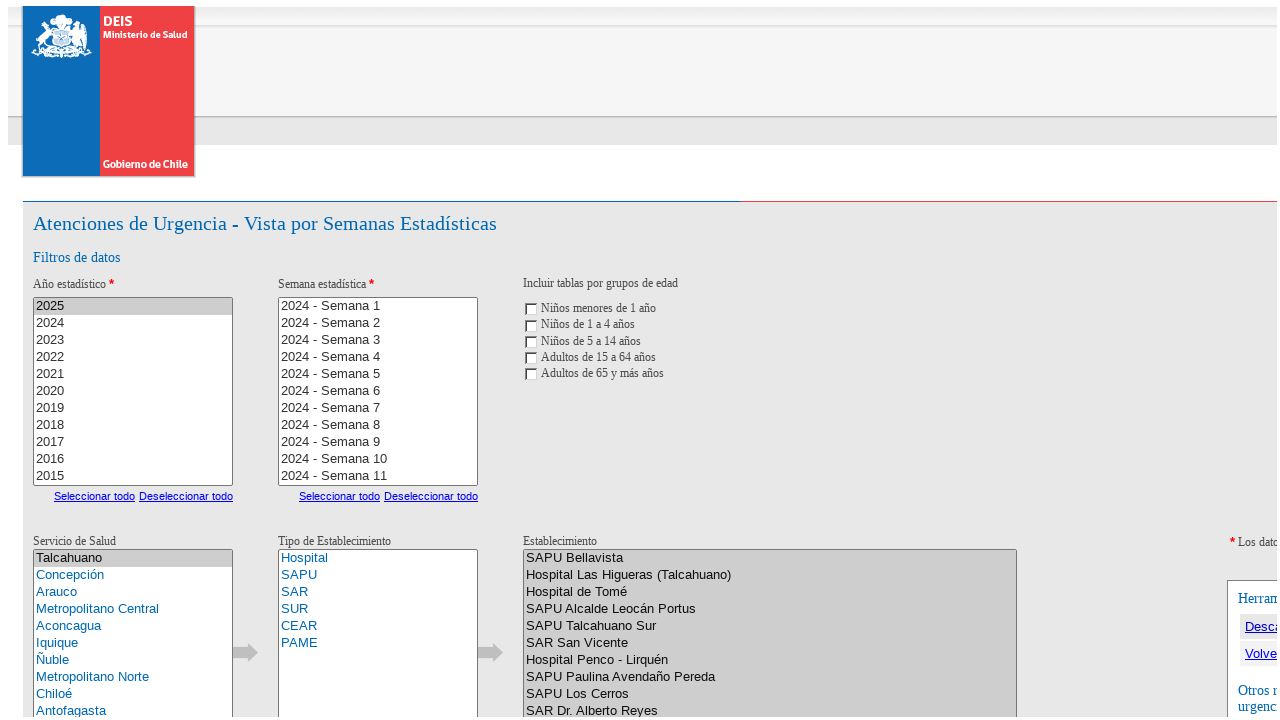

Waited for region selection to process
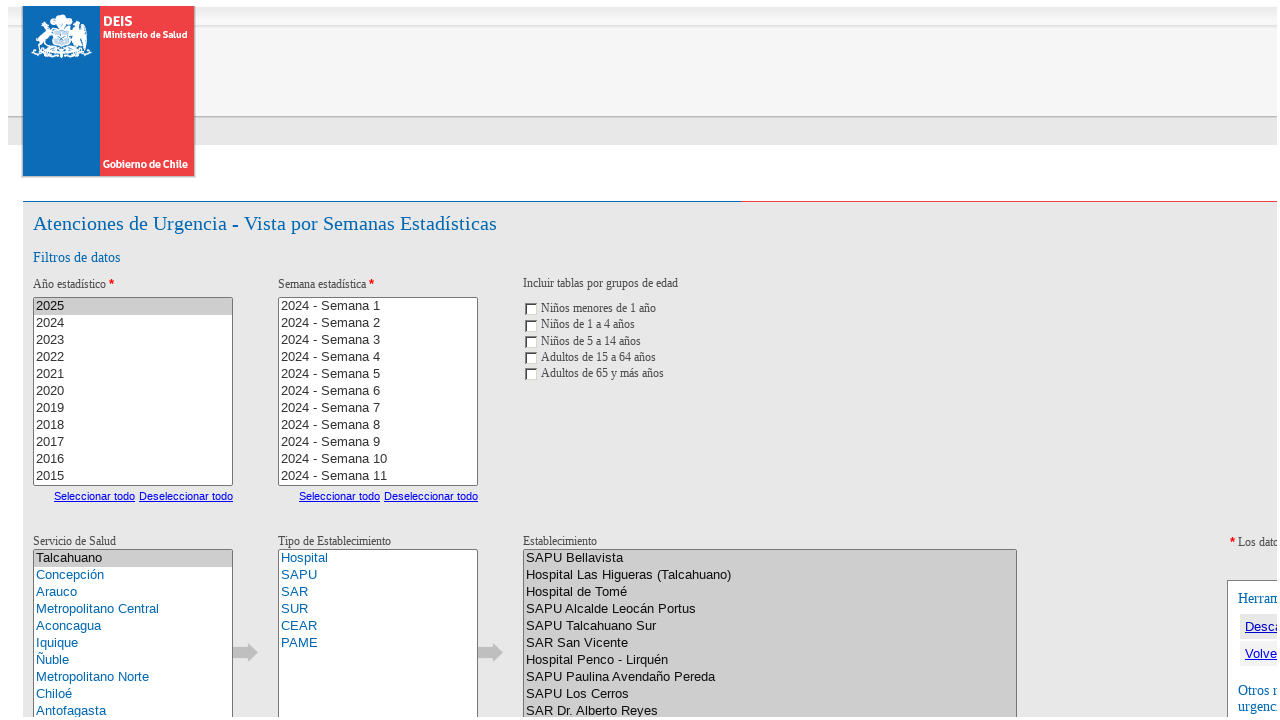

Establishment type dropdown selector became available
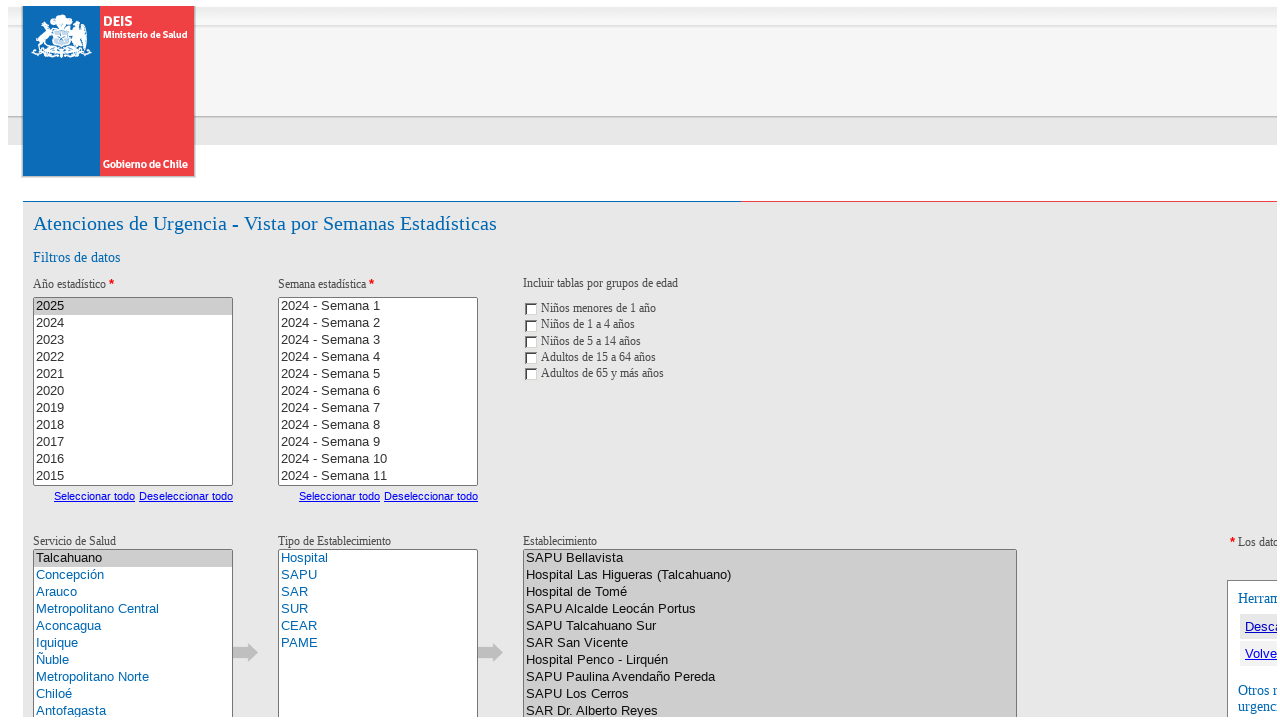

Selected first option from establishment type dropdown on xpath=/html/body/form[1]/table/tbody/tr[3]/td/div/div[1]/table/tbody/tr/td/div[2
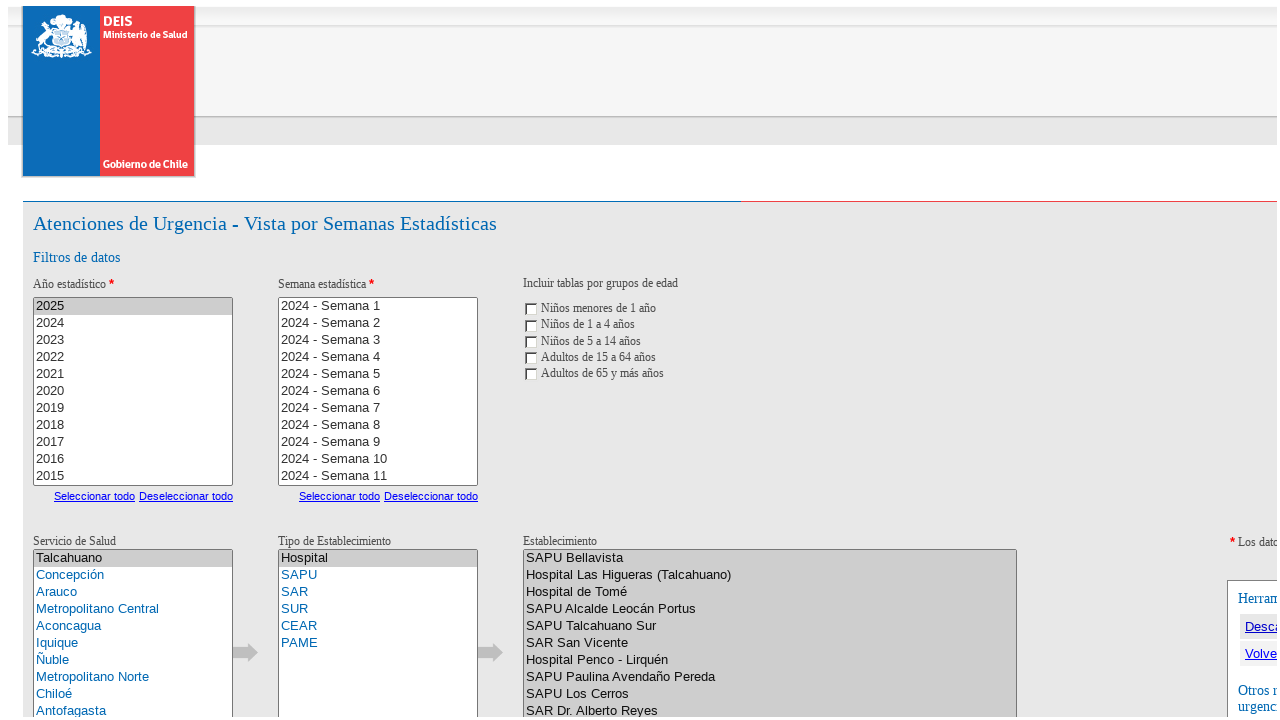

Waited for establishment type selection to process
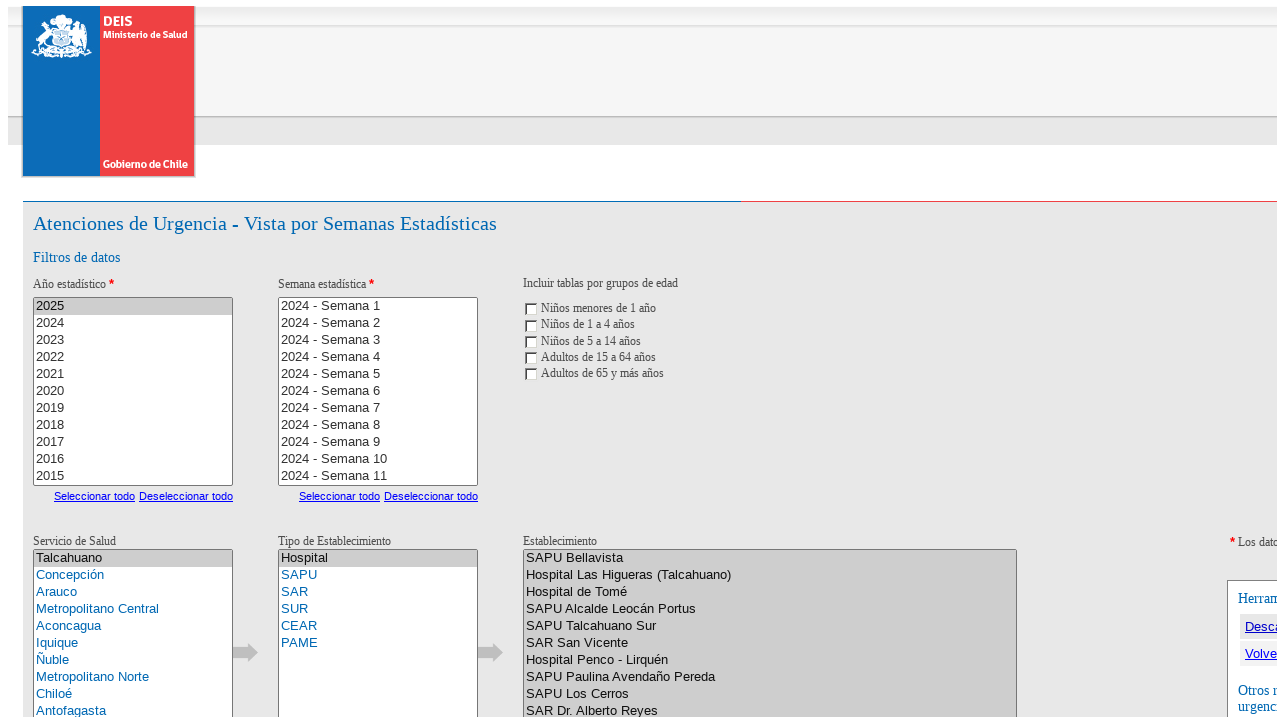

Establishment dropdown selector became available
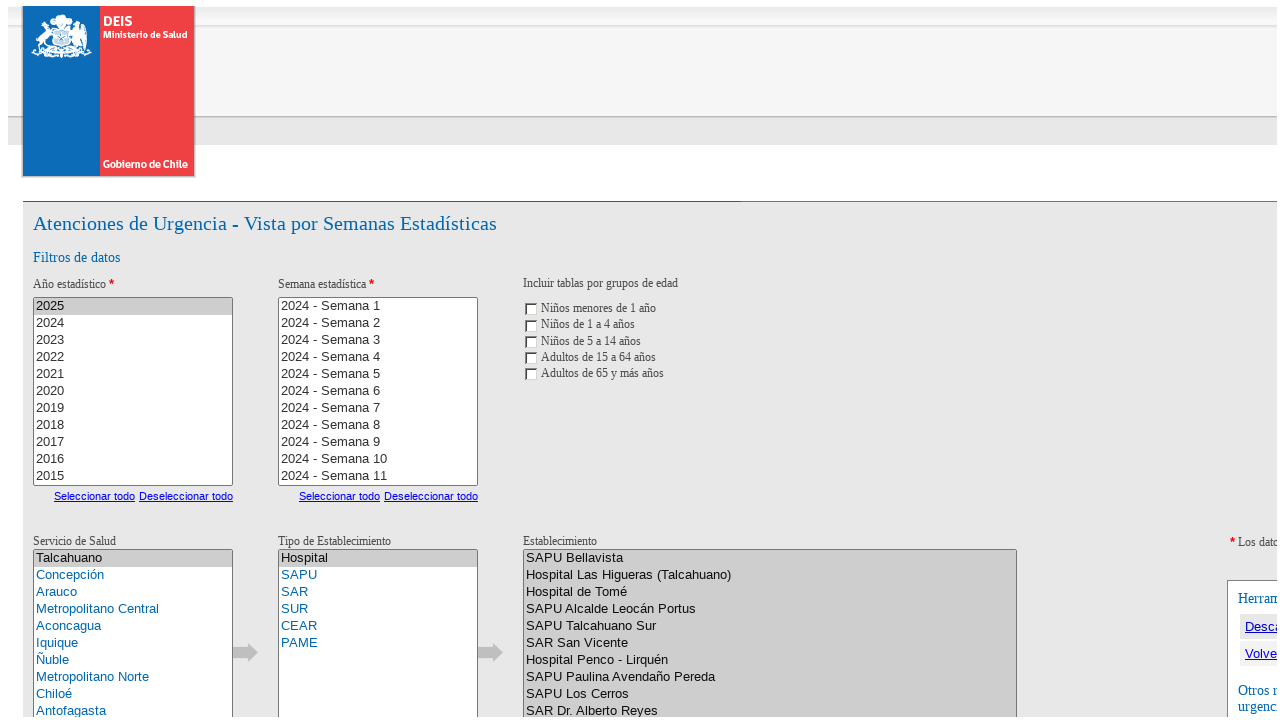

Selected first option from establishment dropdown on xpath=/html/body/form[1]/table/tbody/tr[3]/td/div/div[1]/table/tbody/tr/td/div[2
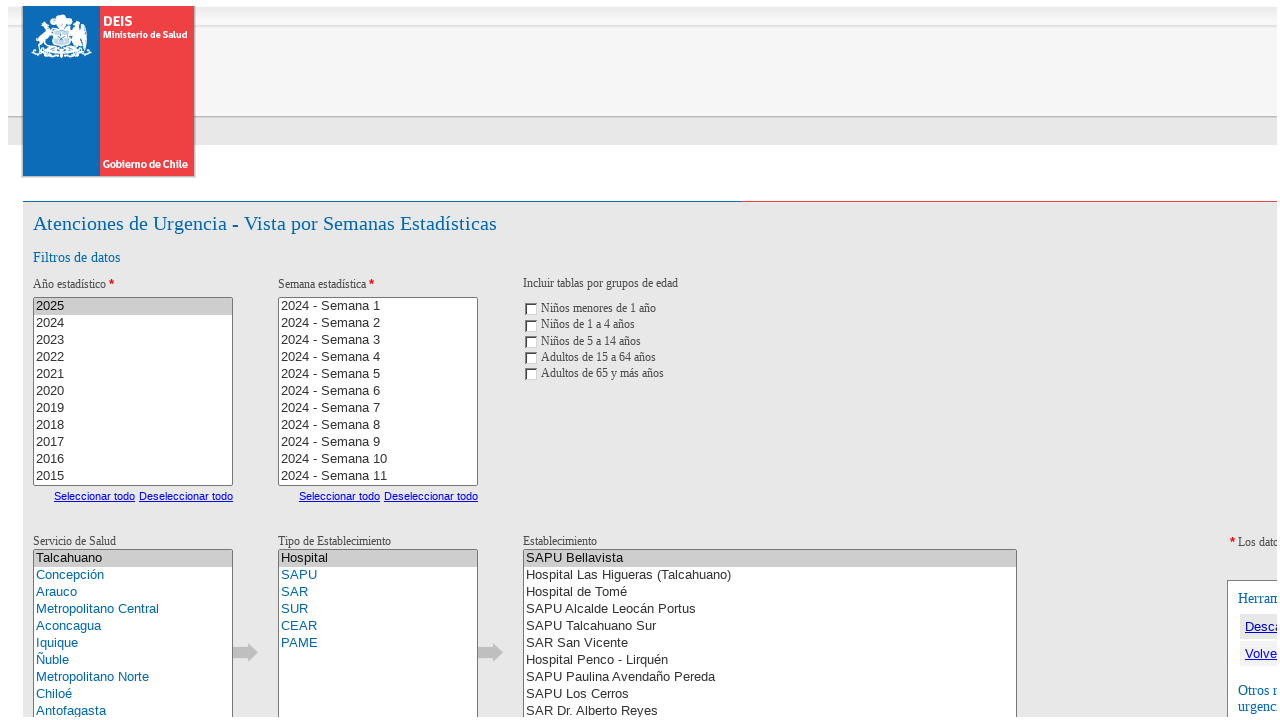

Waited for establishment selection to process
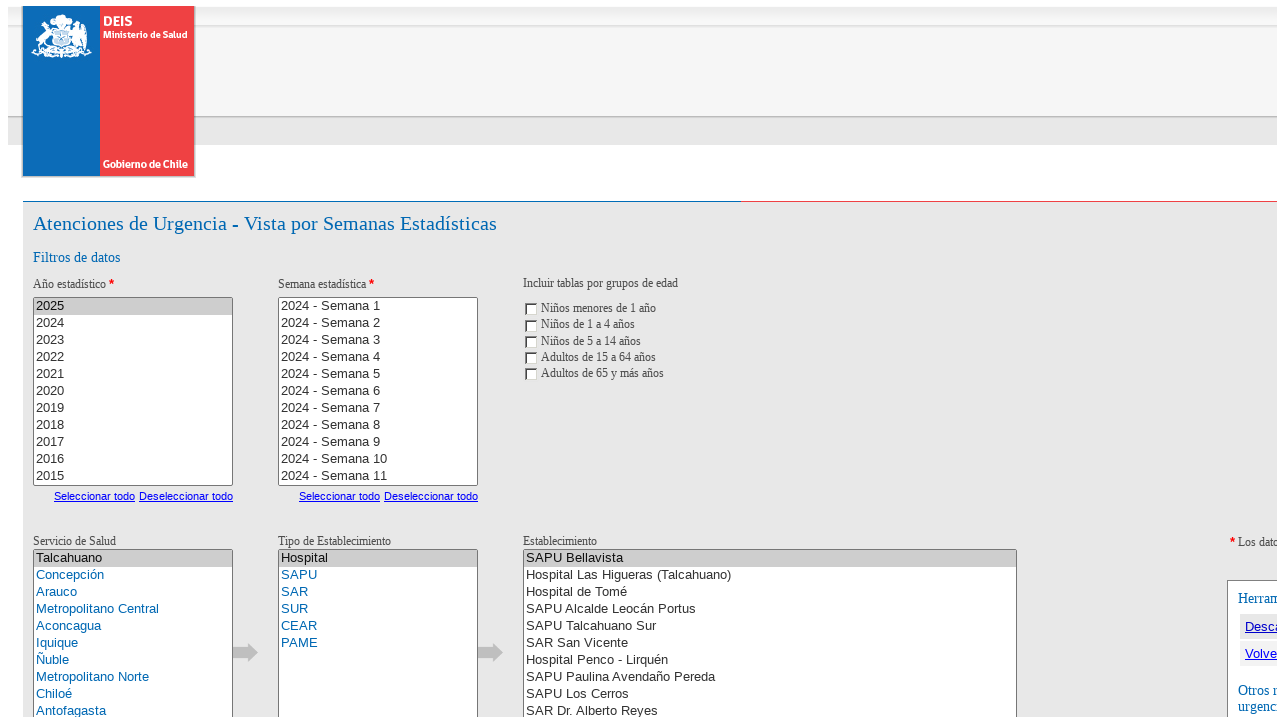

Clicked submit button to generate report at (1110, 360) on button >> nth=0
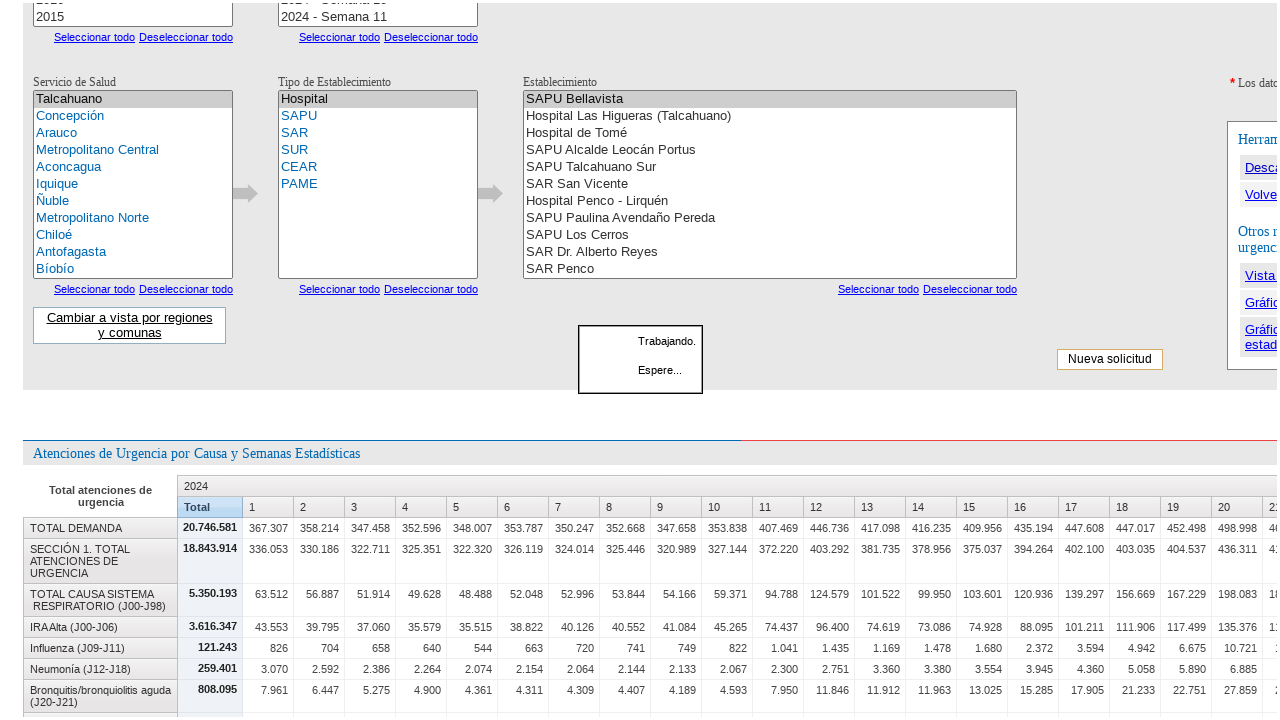

Waited 20 seconds for report generation to complete
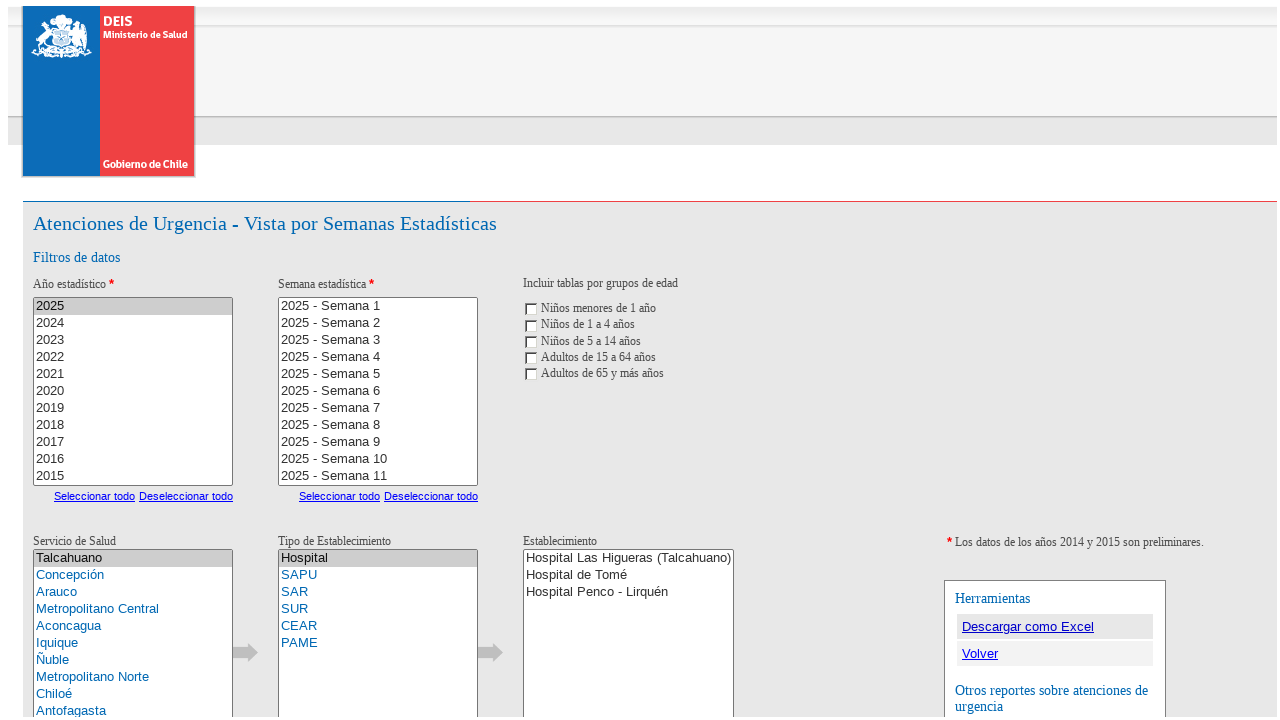

Report table results displayed successfully
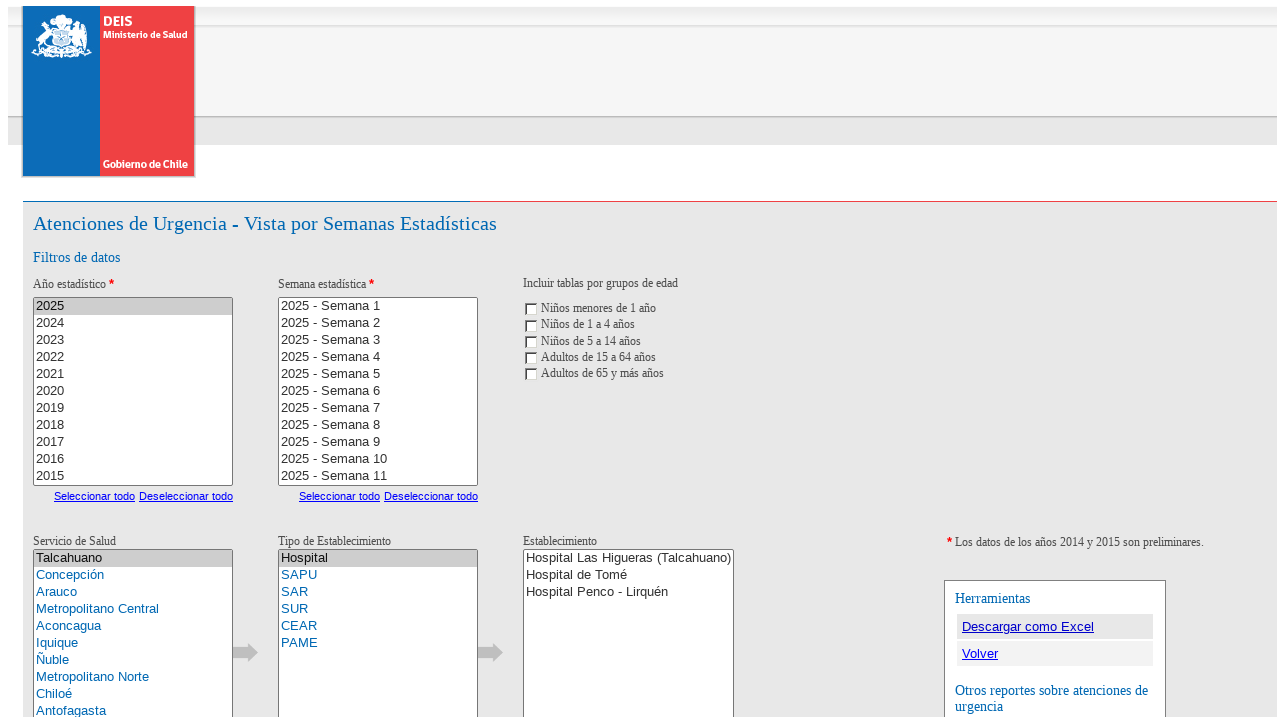

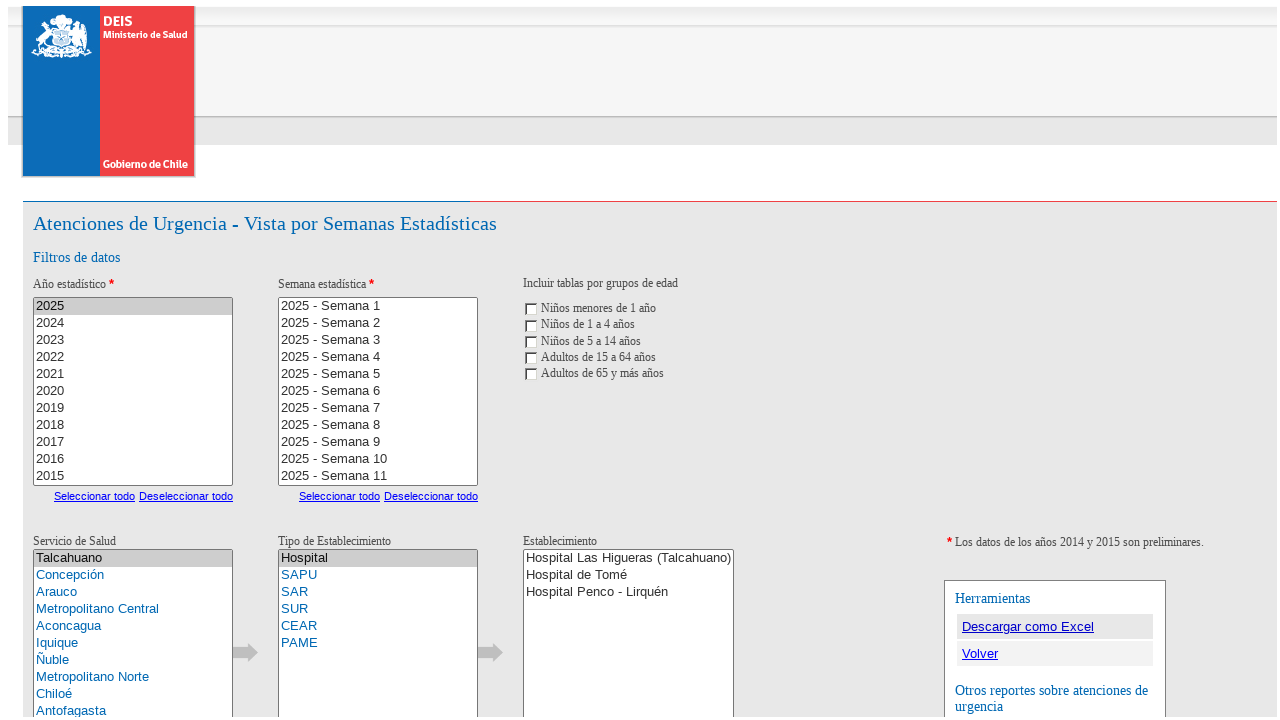